Tests getting text from a JavaScript confirm dialog by triggering it, capturing the message, then dismissing the alert

Starting URL: https://the-internet.herokuapp.com/javascript_alerts

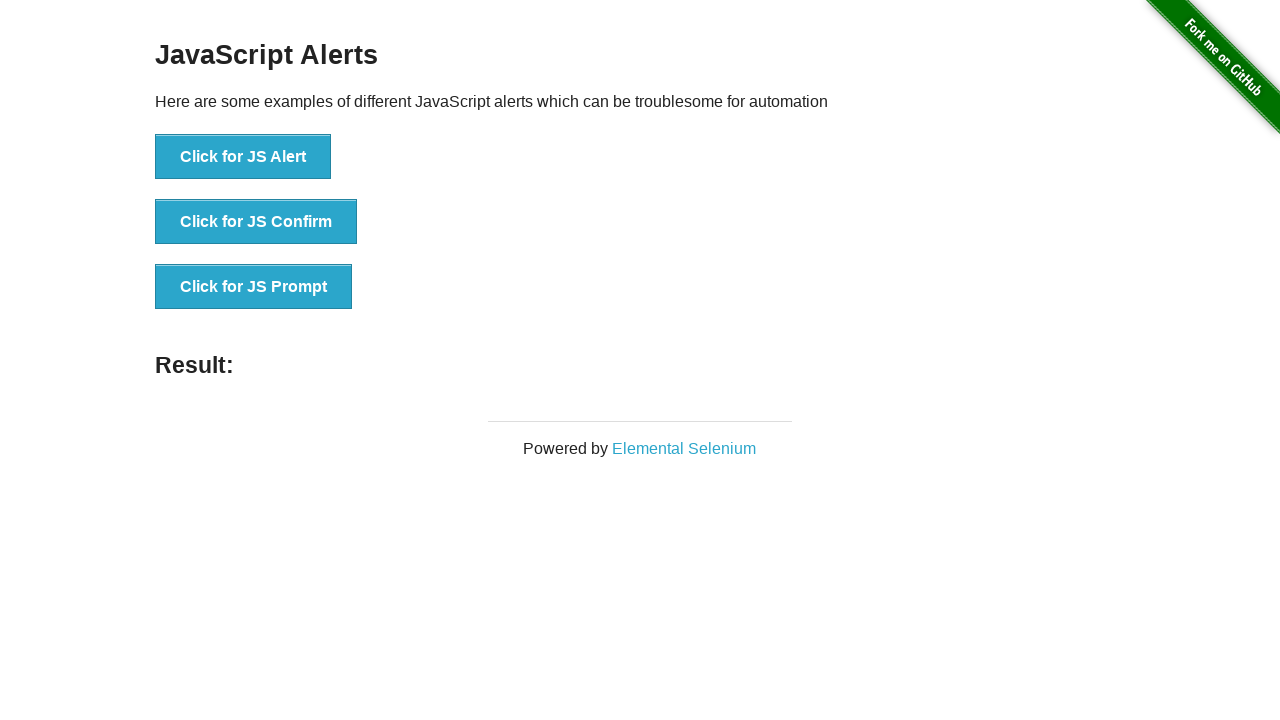

Set up dialog handler to capture and dismiss alerts
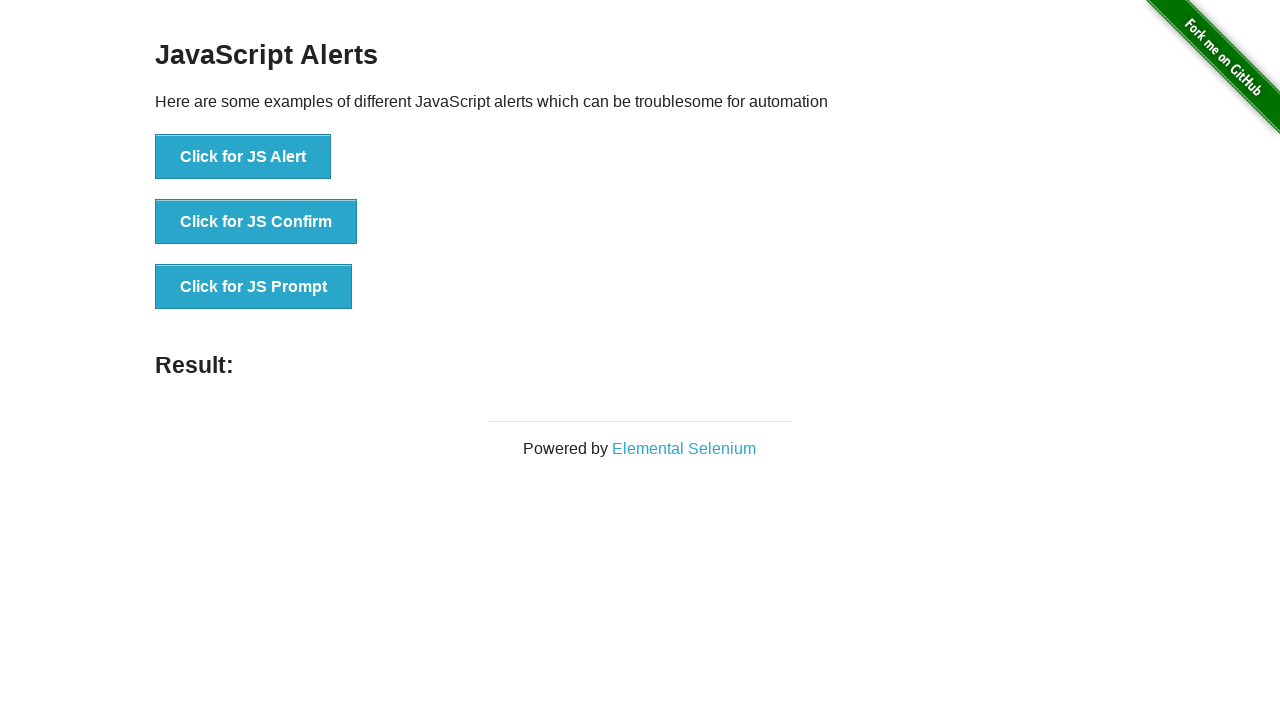

Clicked button to trigger JS confirm dialog at (256, 222) on button[onclick='jsConfirm()']
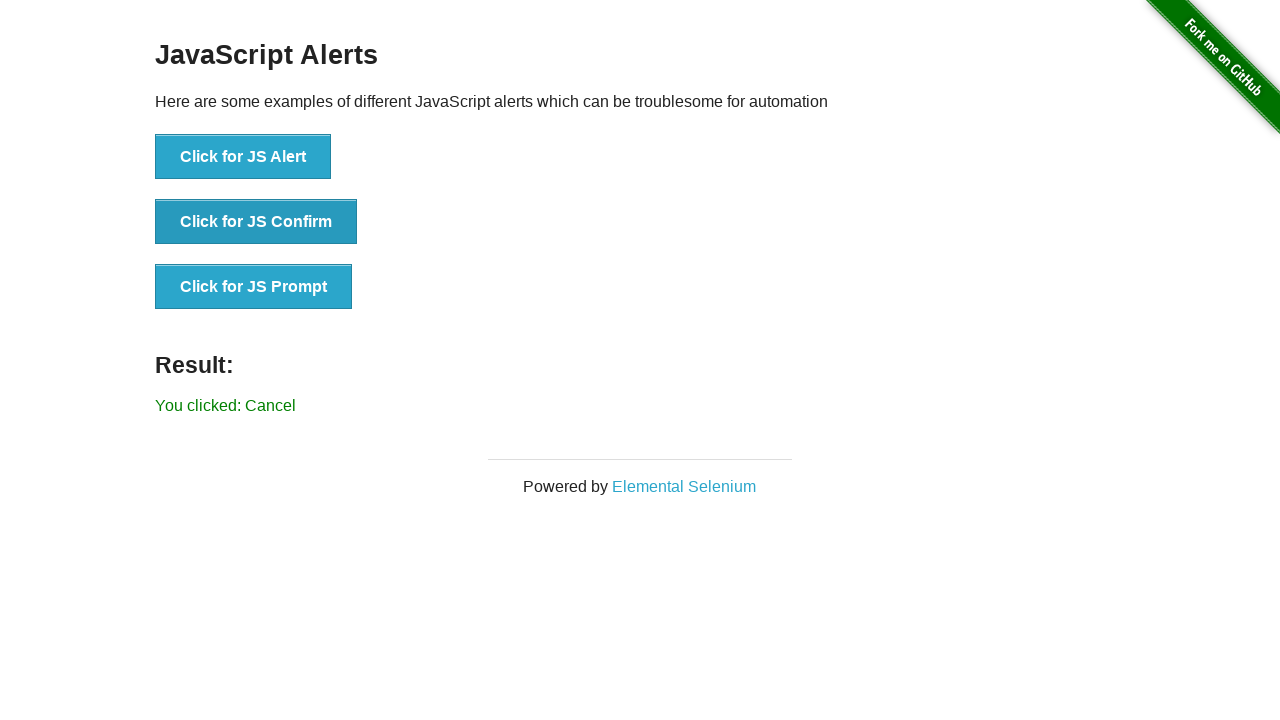

Waited 500ms for dialog to be processed
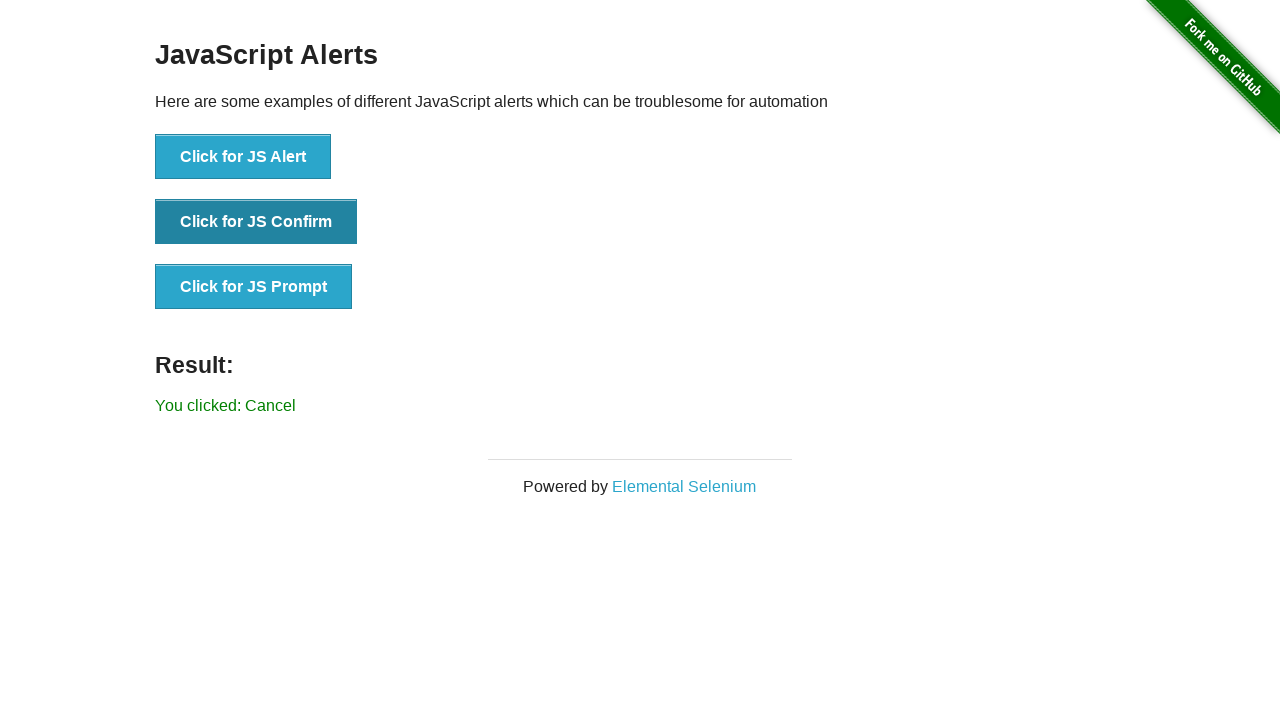

Verified alert text is 'I am a JS Confirm'
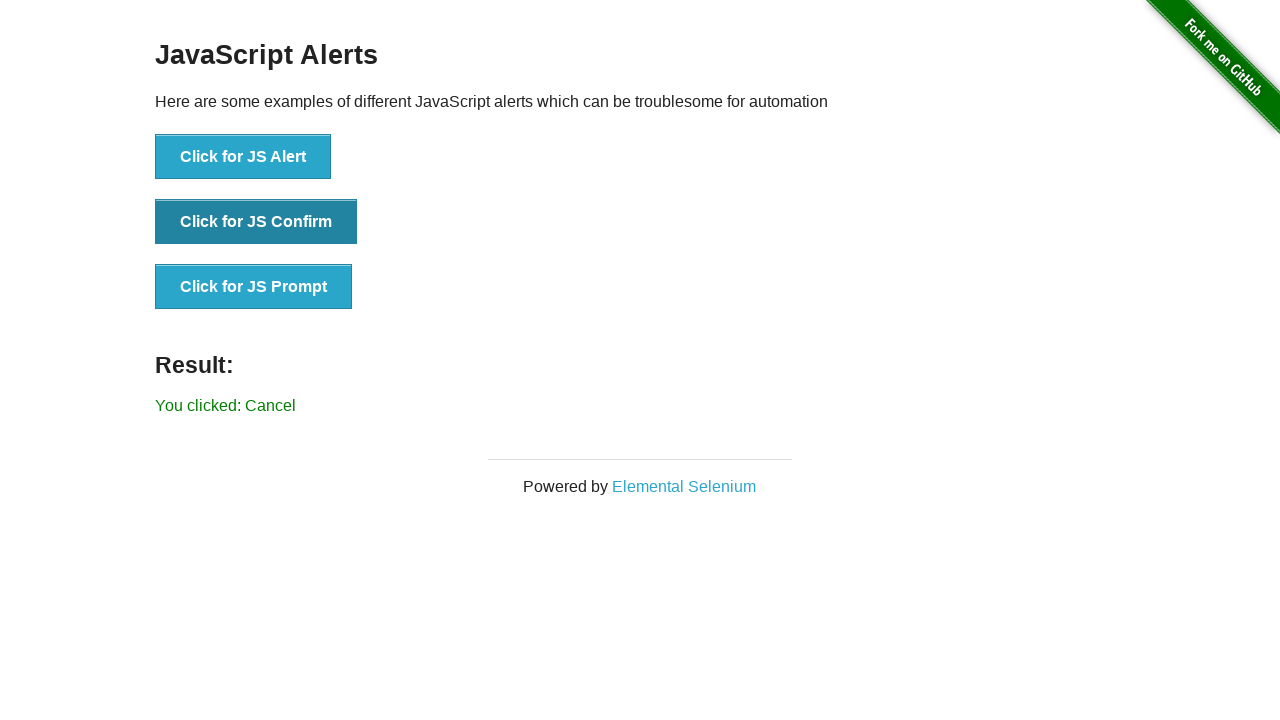

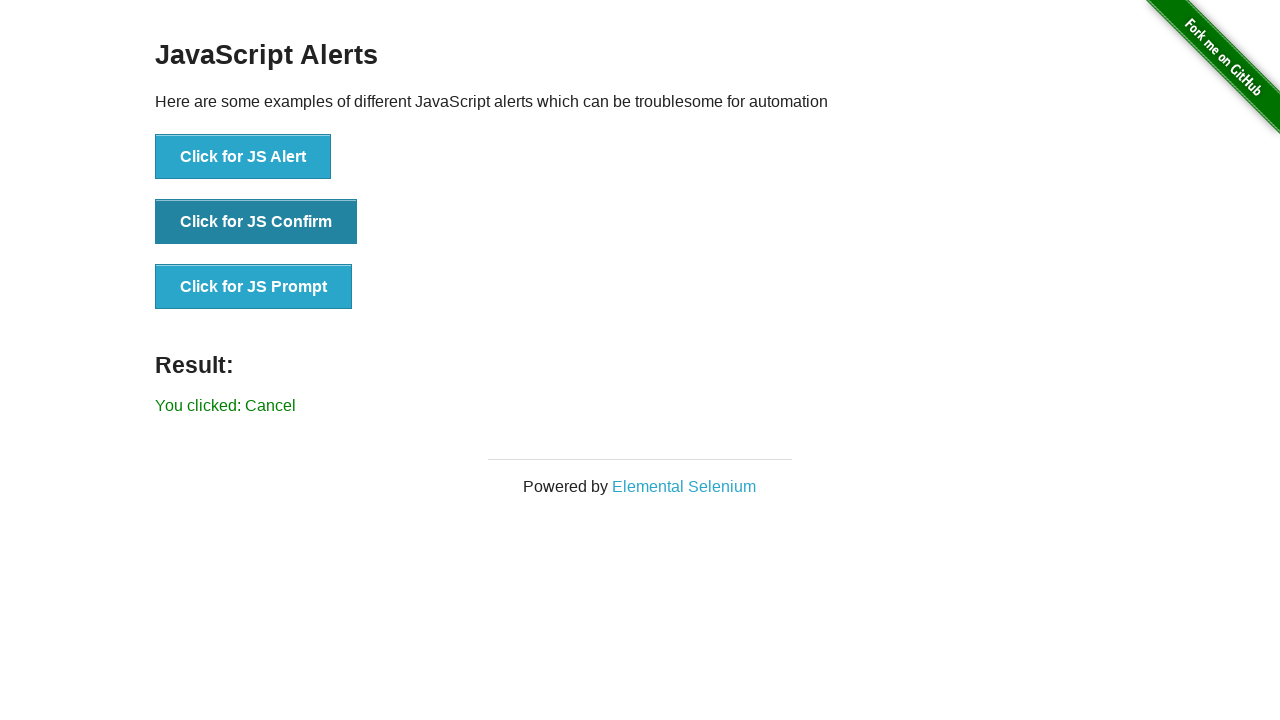